Tests explicit waiting for a price element to show "$100", then clicking book button and completing a math puzzle form

Starting URL: http://suninjuly.github.io/explicit_wait2.html

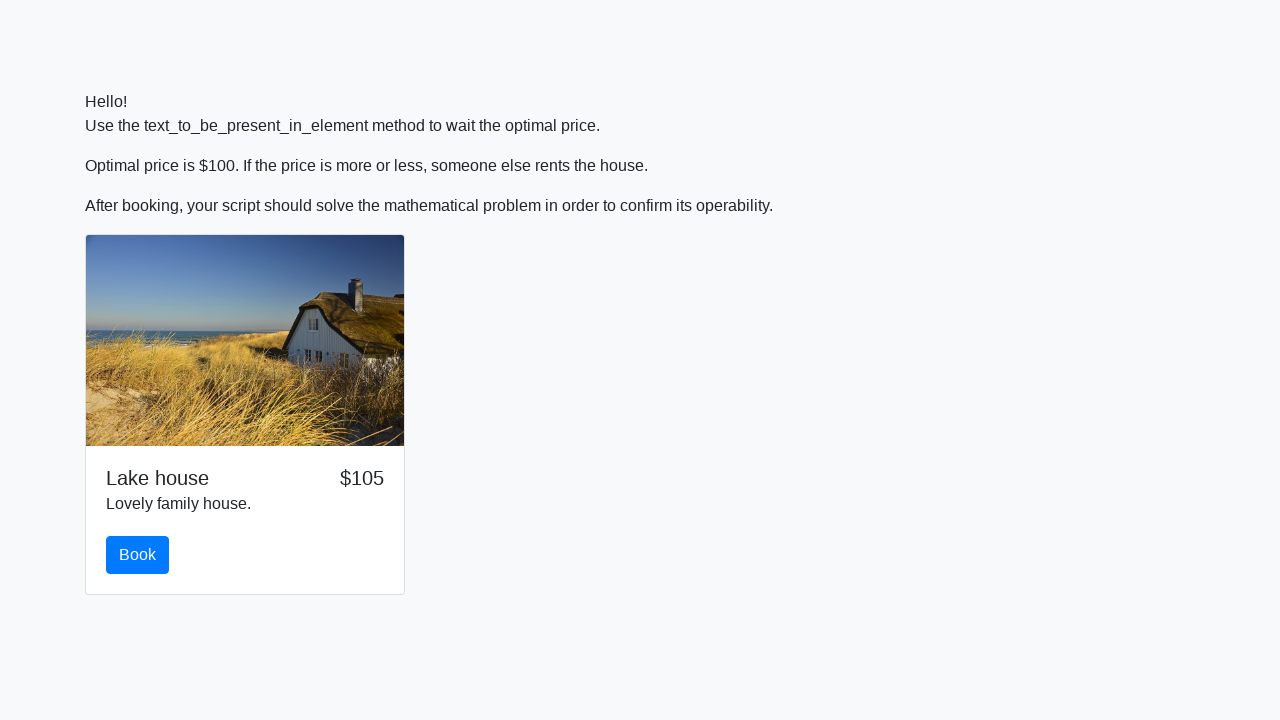

Price element became visible
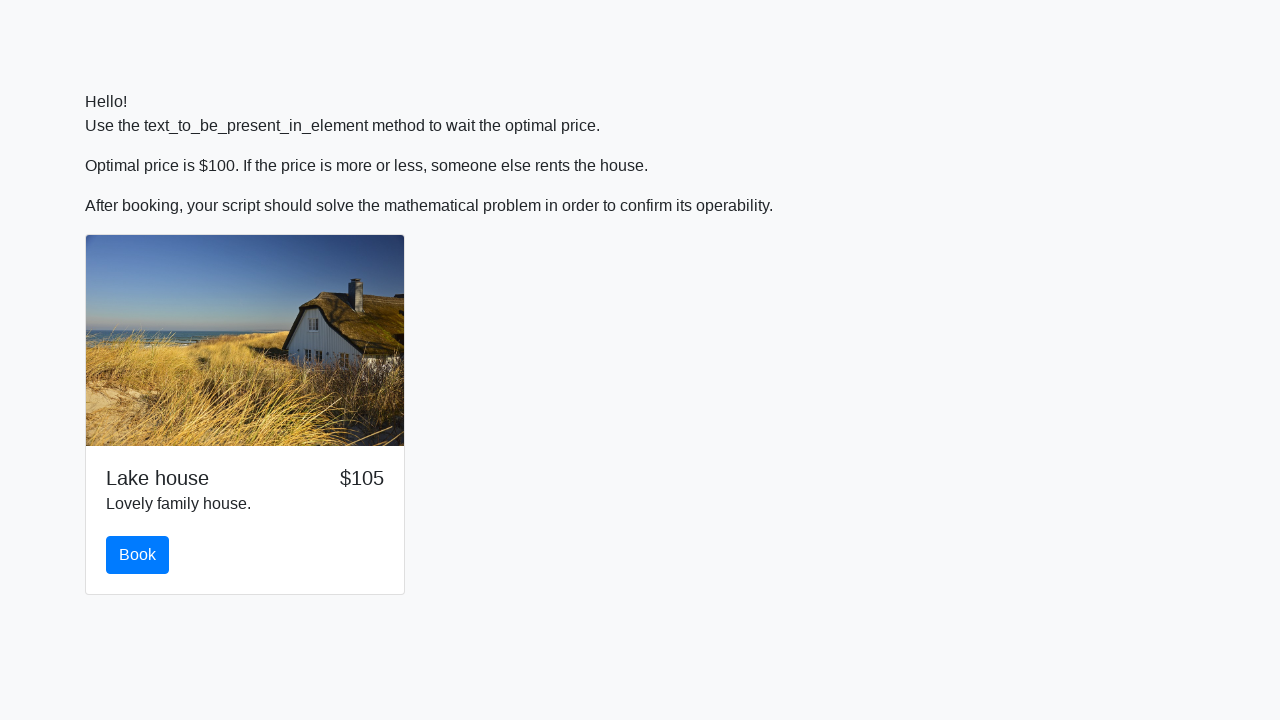

Price element updated to show $100
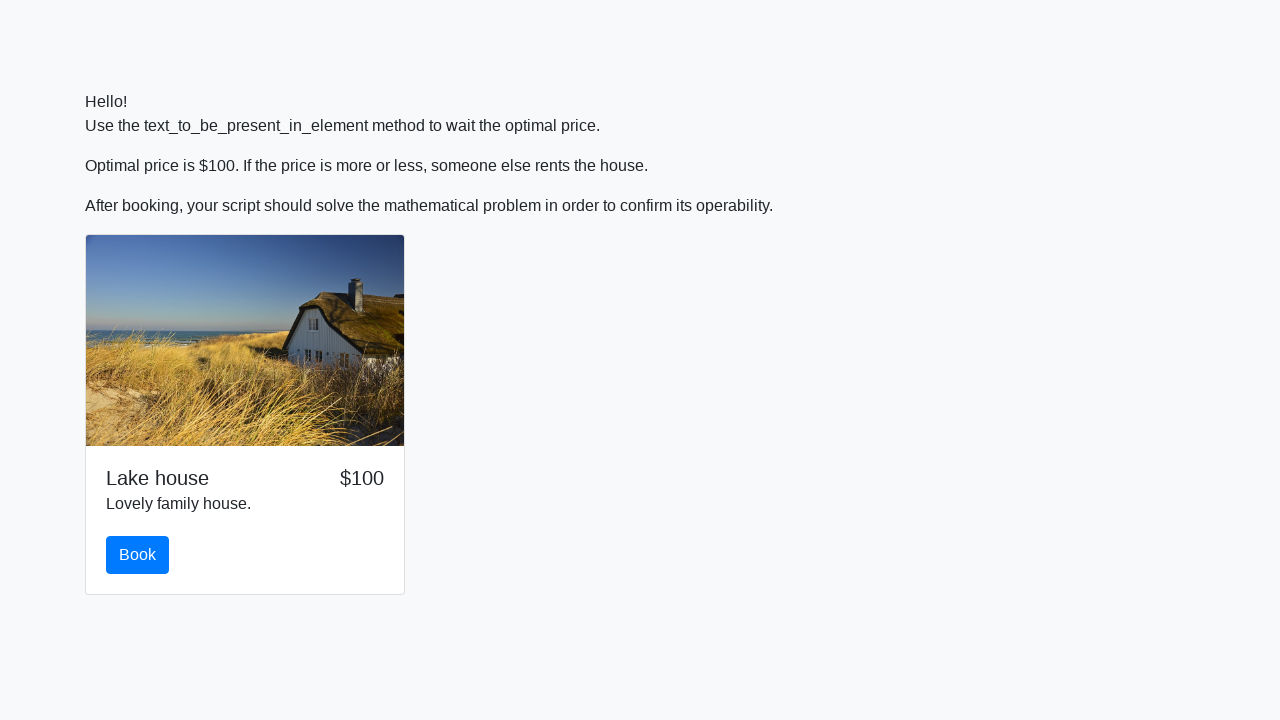

Clicked book button at (138, 555) on #book
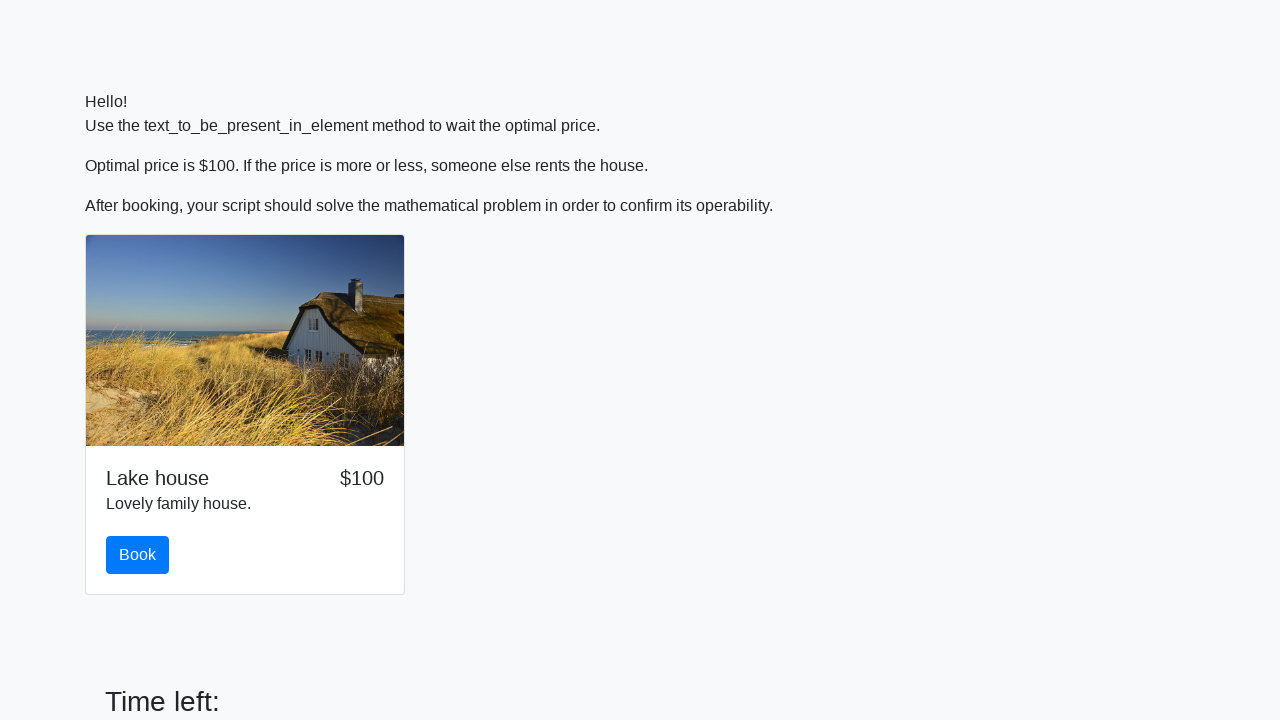

Read input value: 367
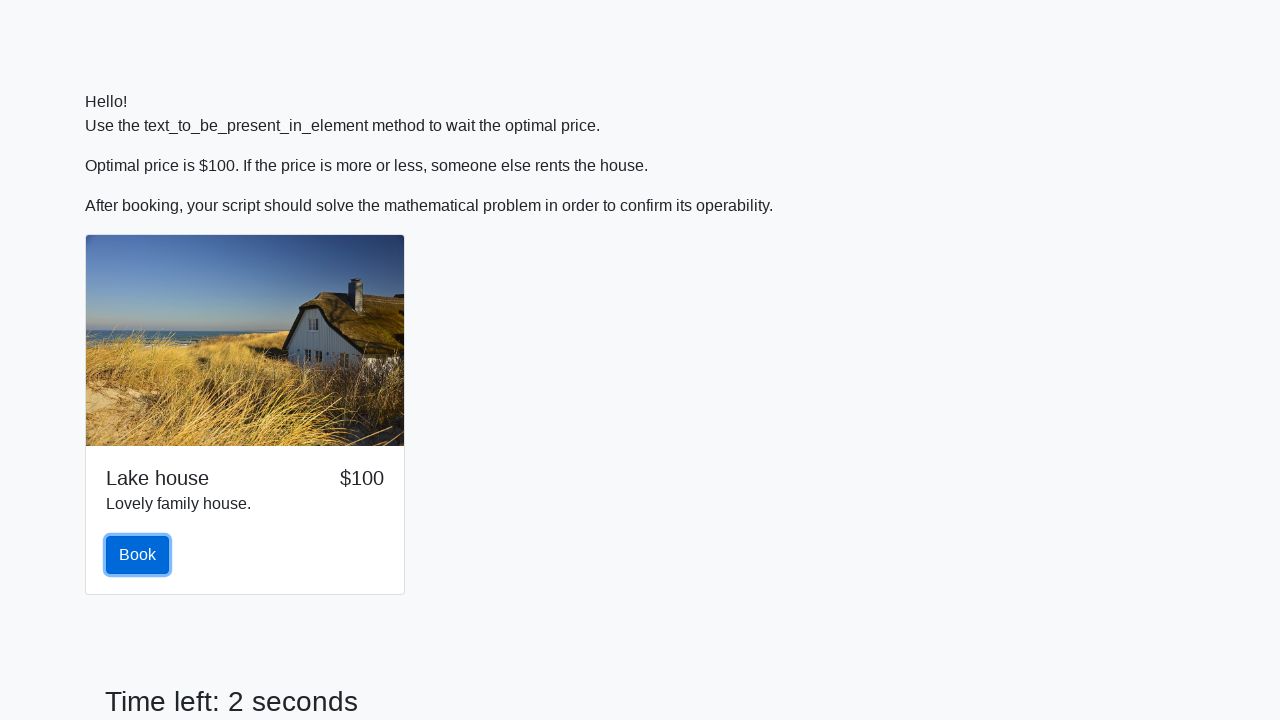

Calculated math puzzle answer: 1.8623064291000058
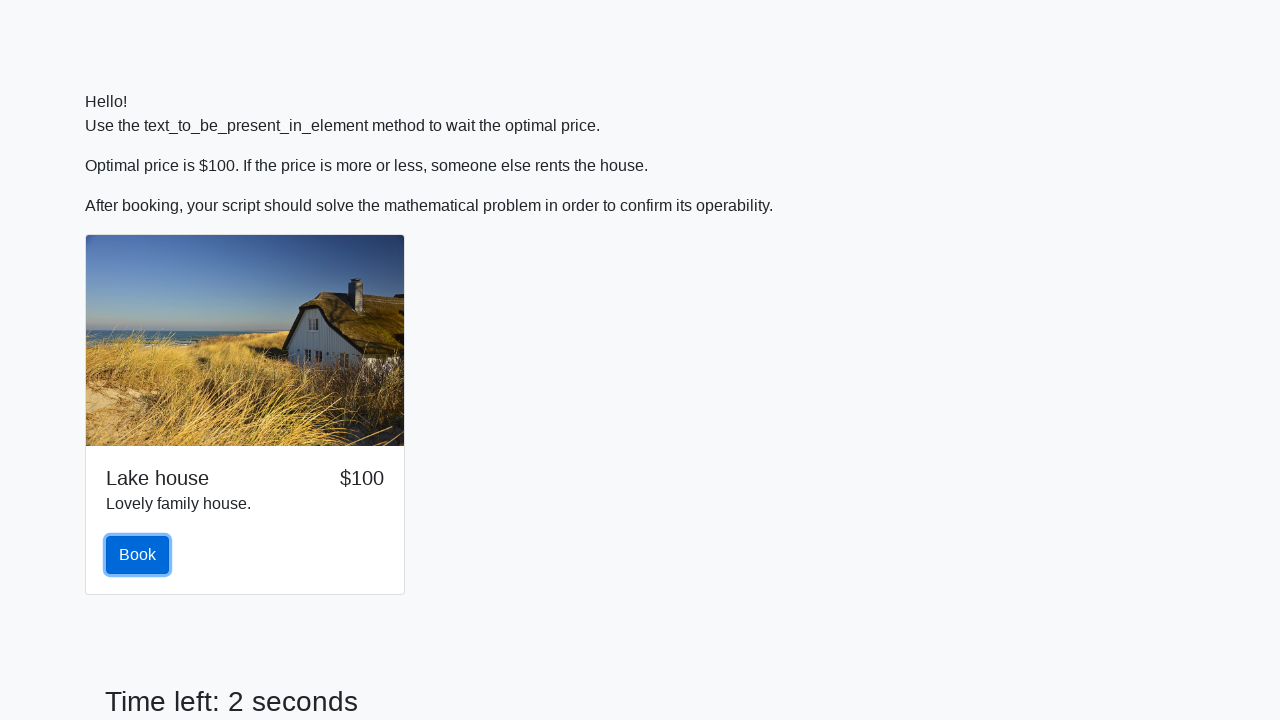

Filled answer field with calculated value on #answer
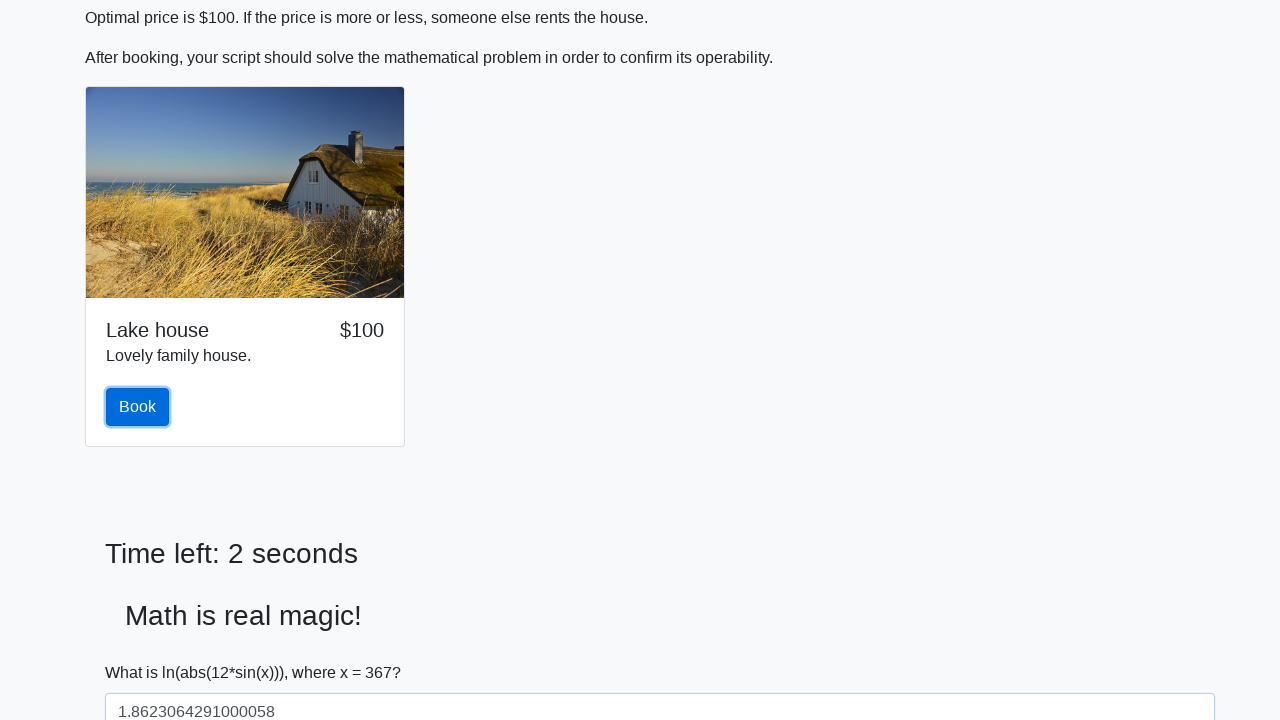

Clicked solve button to submit puzzle answer at (143, 651) on #solve
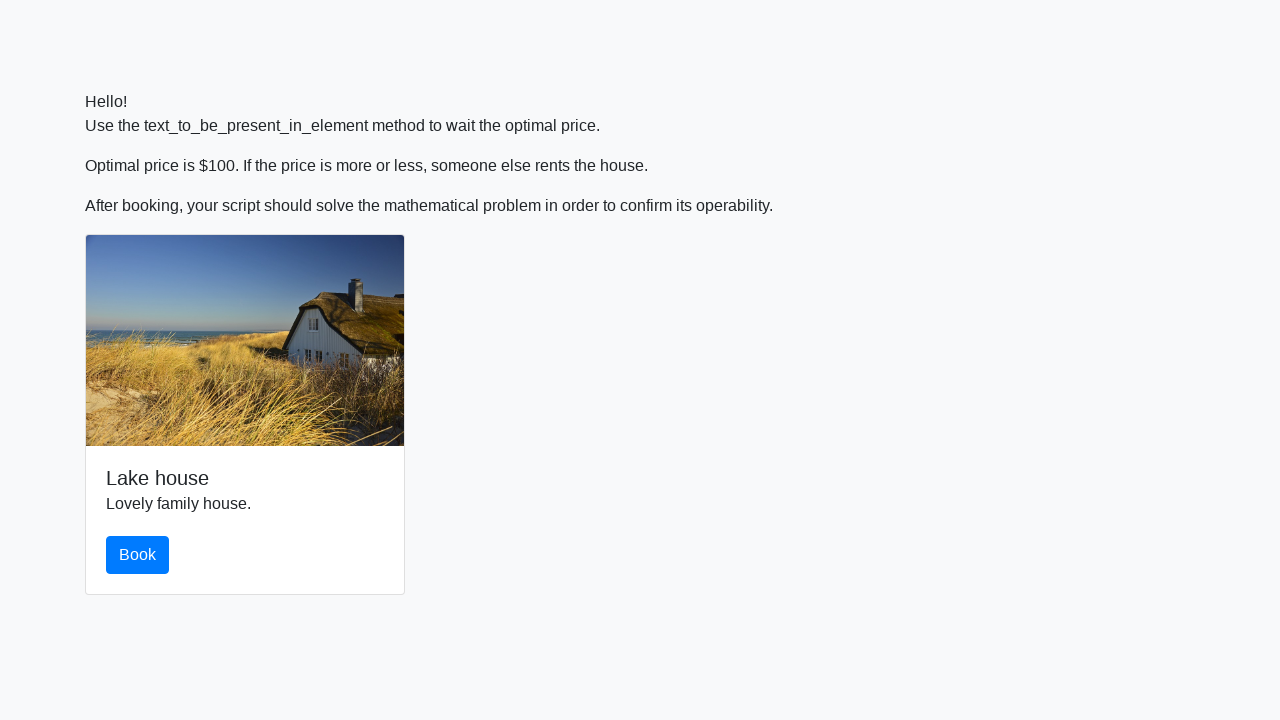

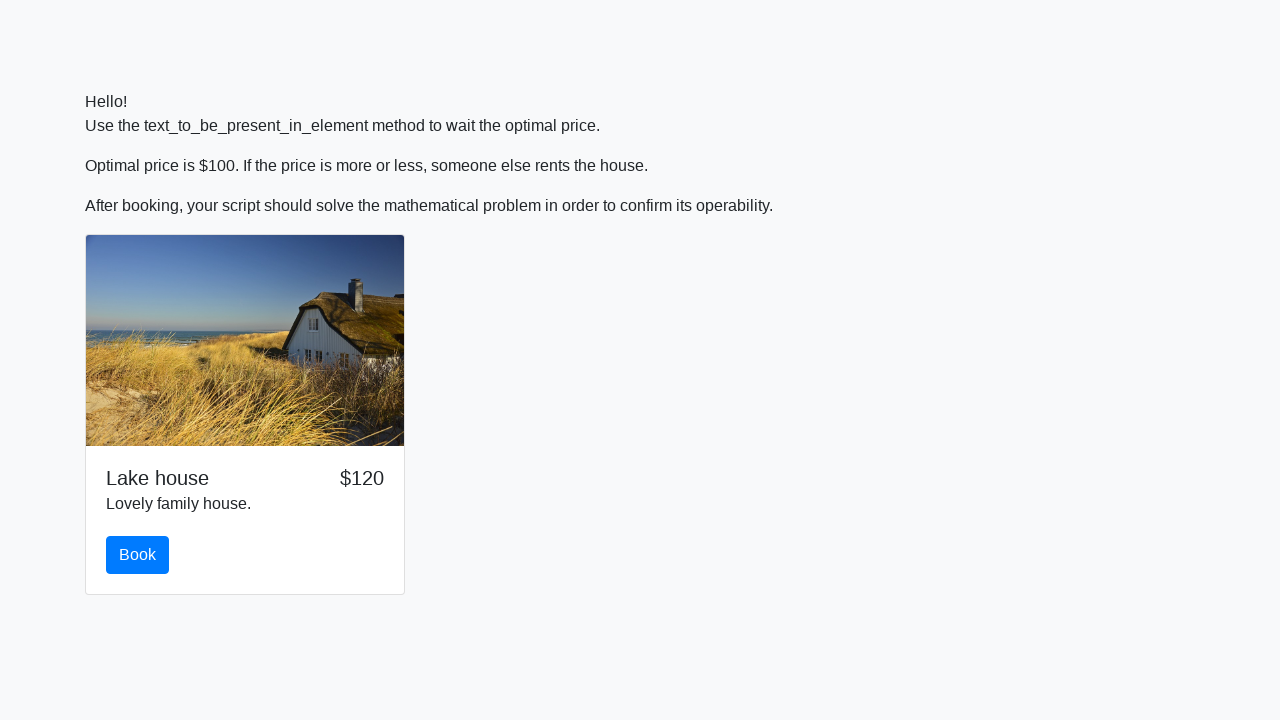